Tests radio button functionality by checking selection state and clicking different radio button options

Starting URL: https://demoqa.com/radio-button

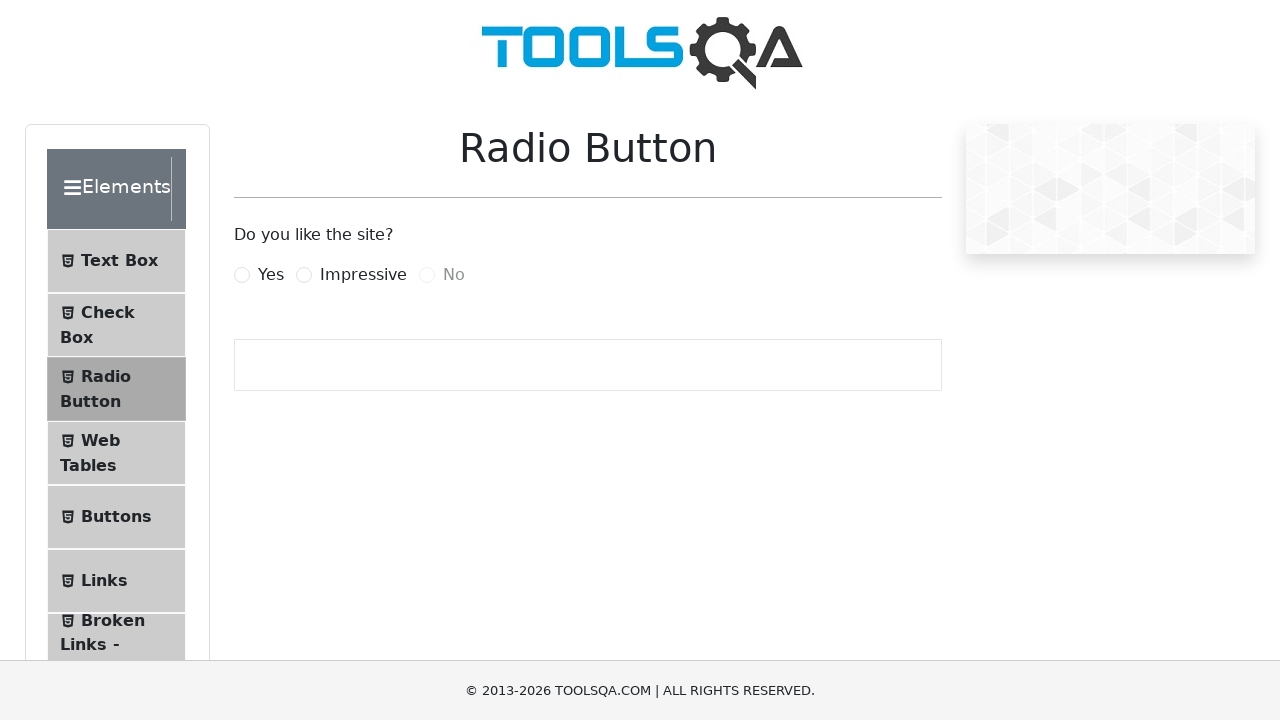

Located the 'Yes' radio button element
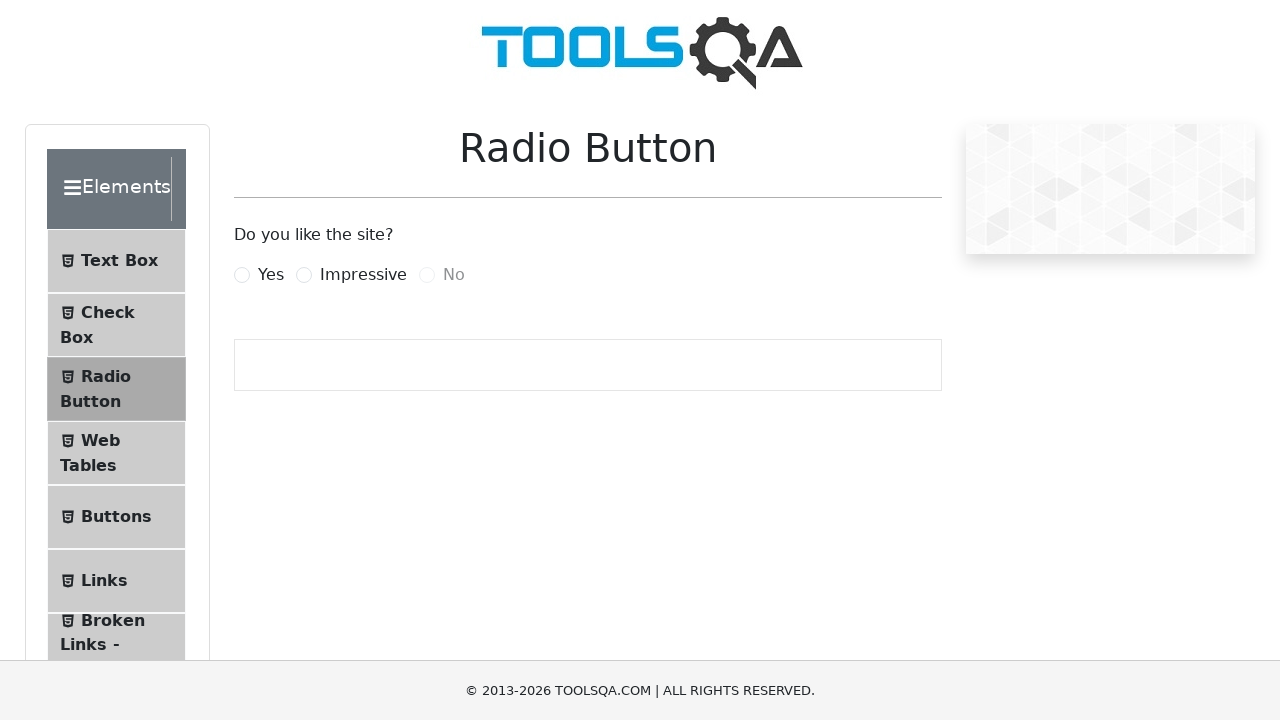

Checked if 'Yes' radio button is selected
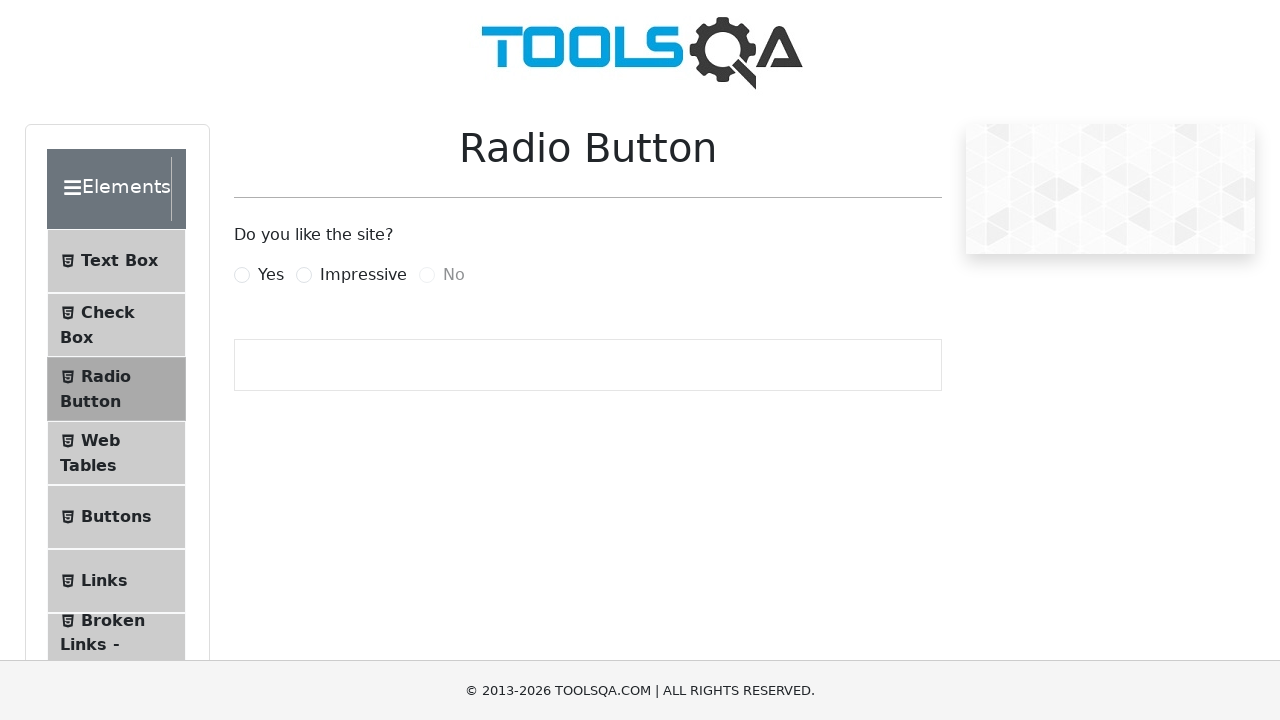

Clicked 'Yes' radio button label because it was not initially selected at (271, 275) on label[for='yesRadio']
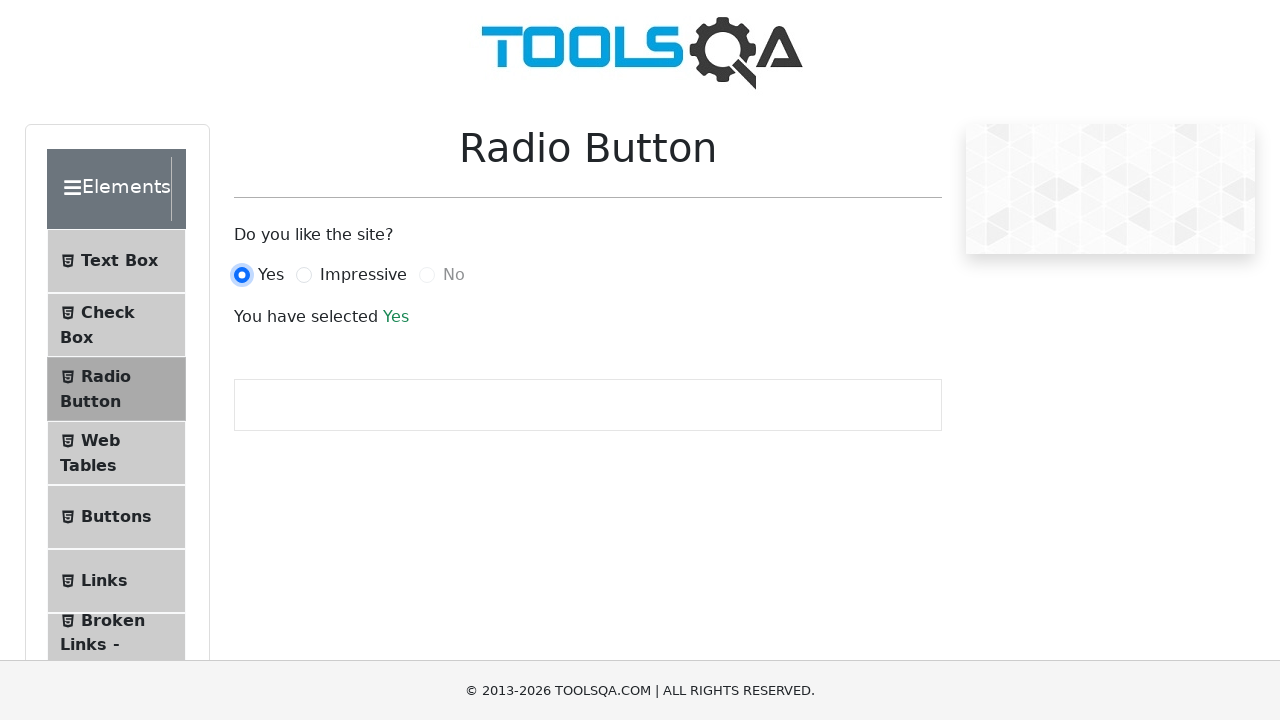

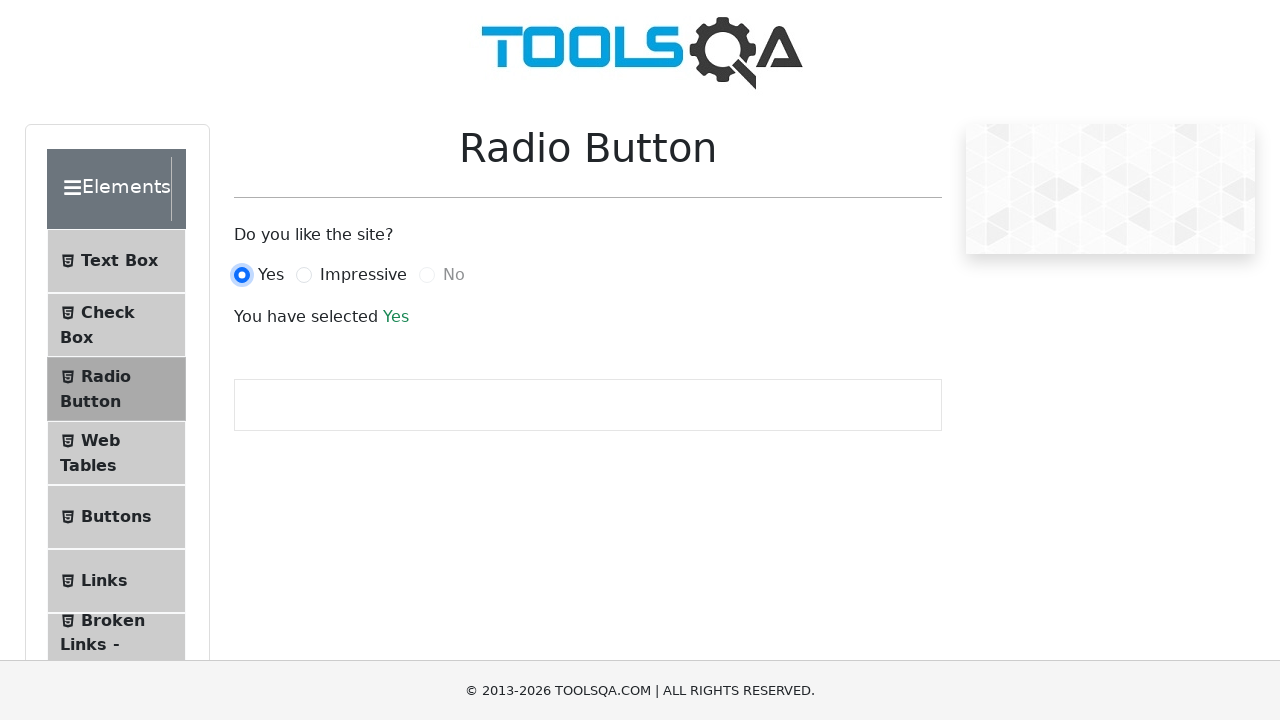